Tests Python.org search functionality by entering "pycon" in the search box and submitting the search

Starting URL: http://www.python.org

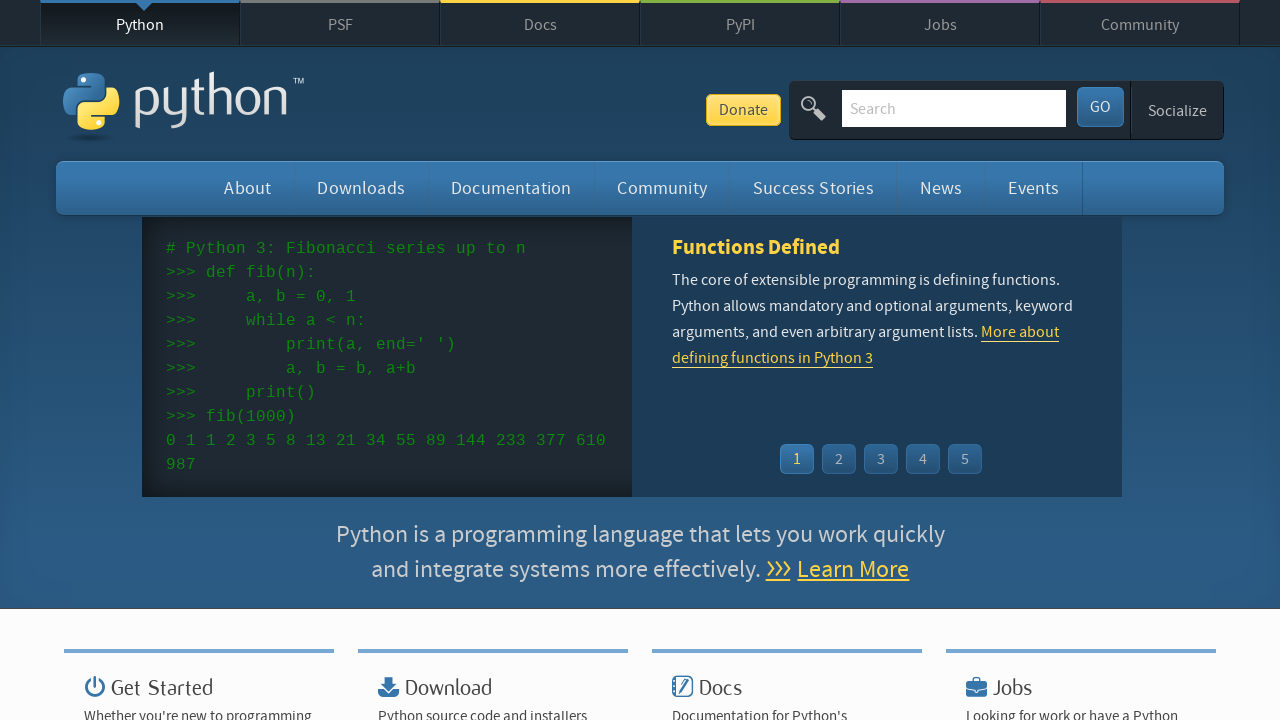

Verified 'Python' is in the page title
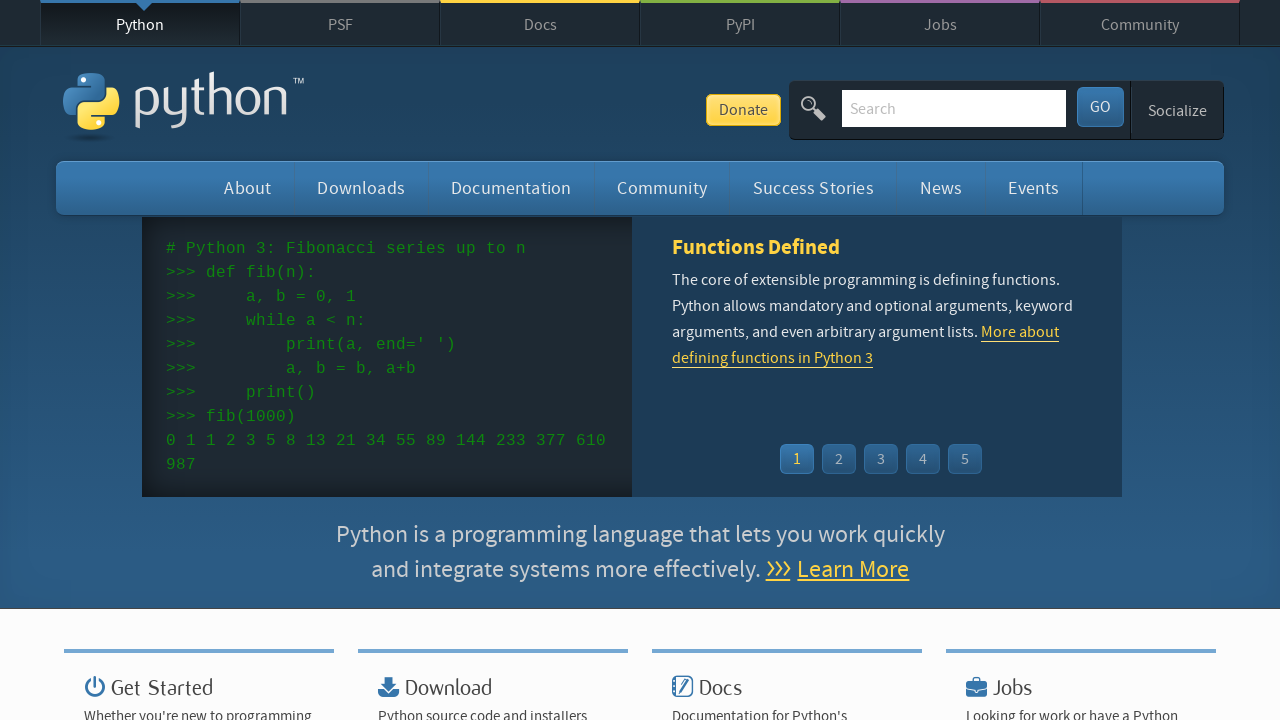

Cleared the search input field on input[name='q']
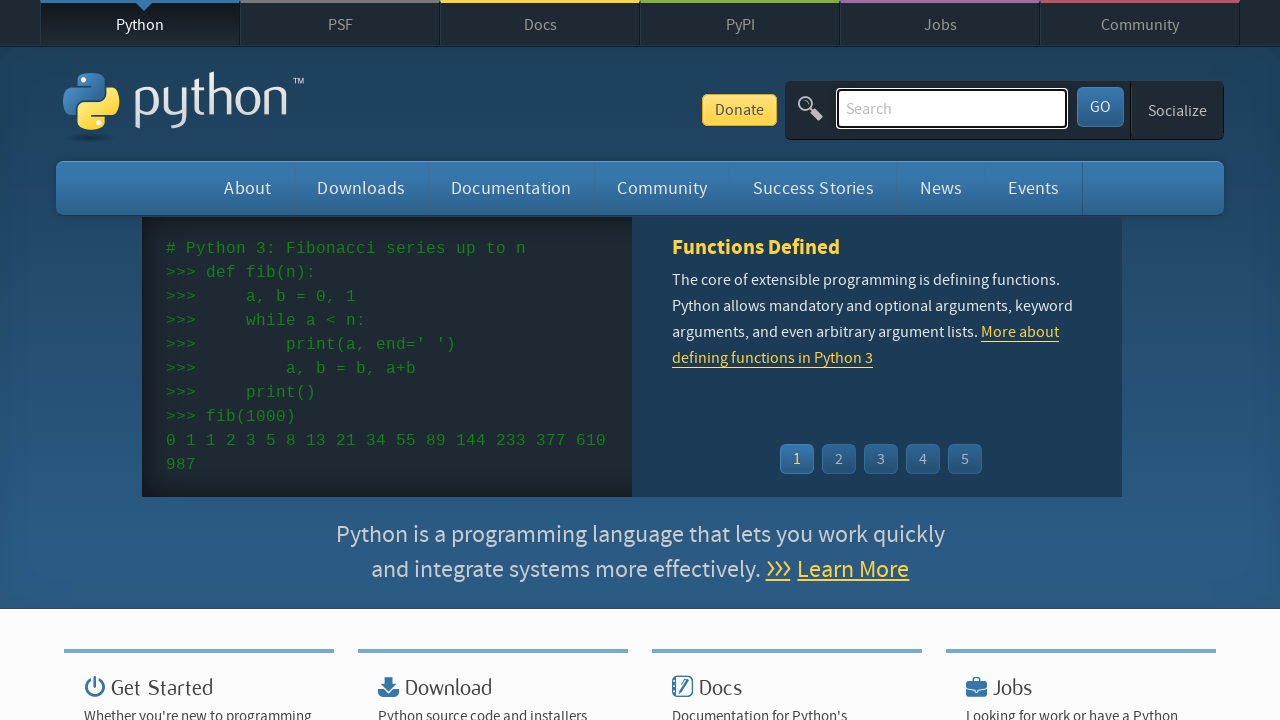

Entered 'pycon' in the search field on input[name='q']
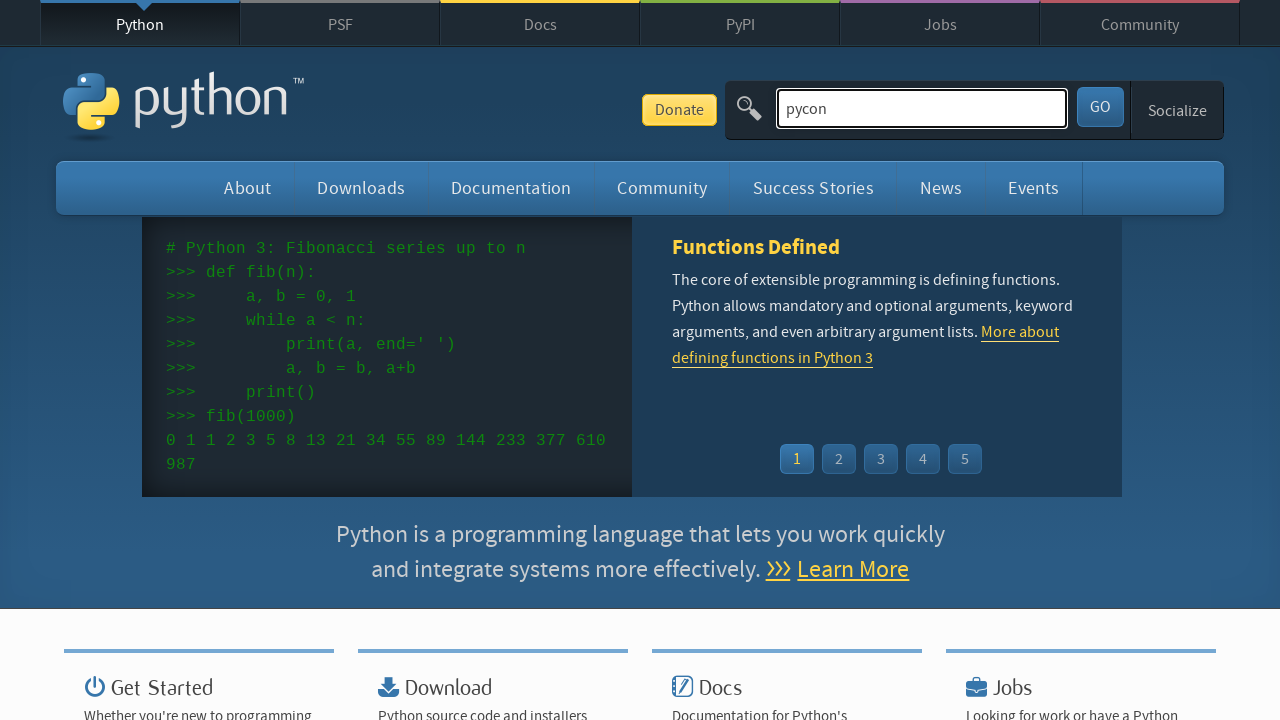

Pressed Enter to submit the search on input[name='q']
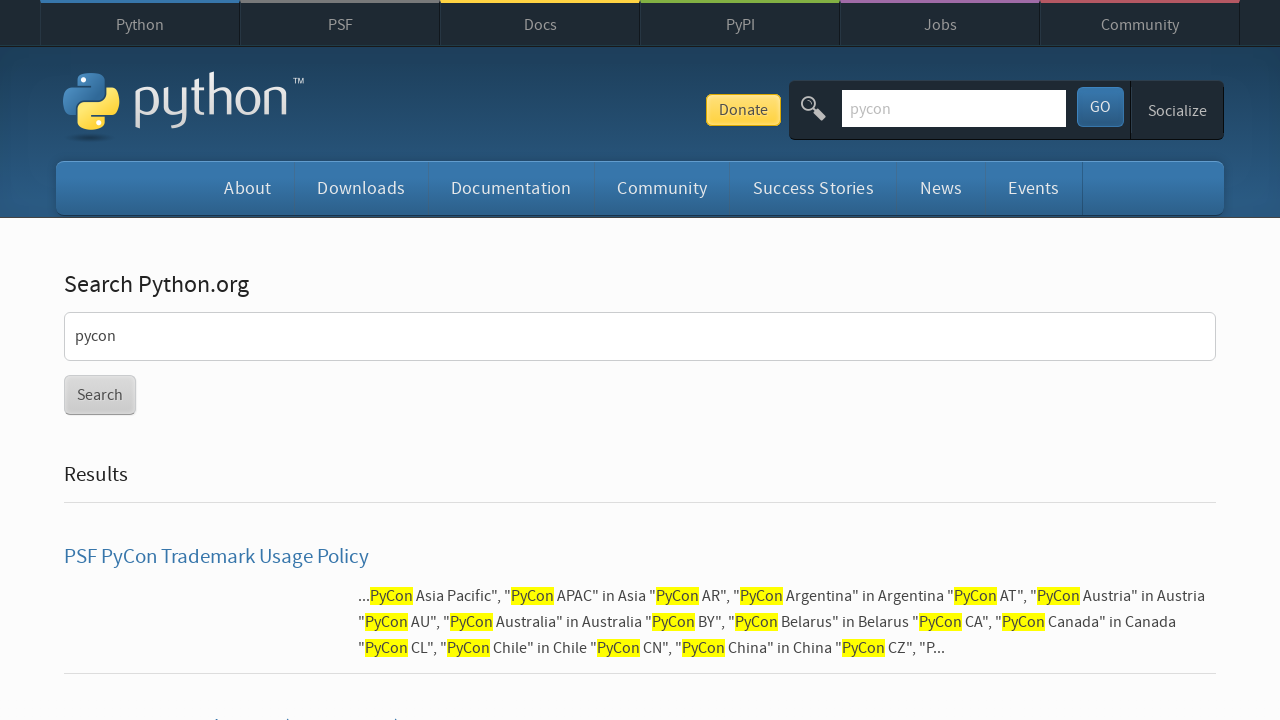

Search results page loaded (networkidle)
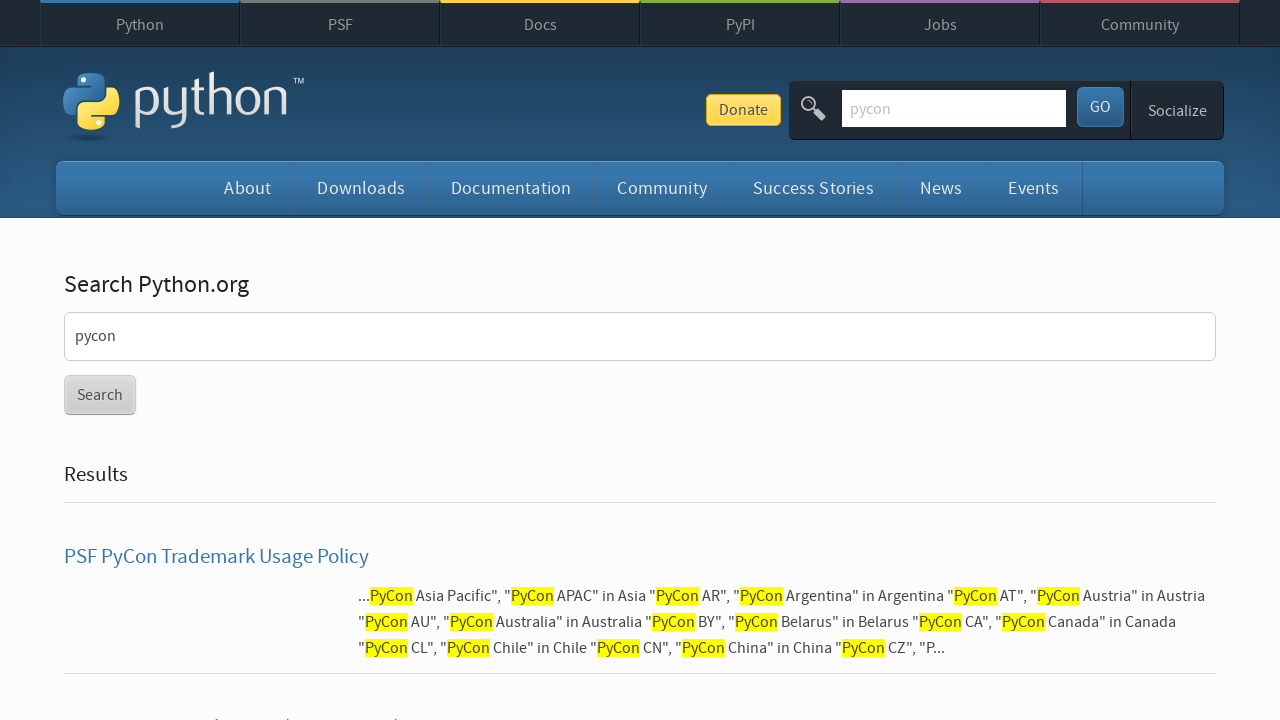

Verified search results are displayed (not empty)
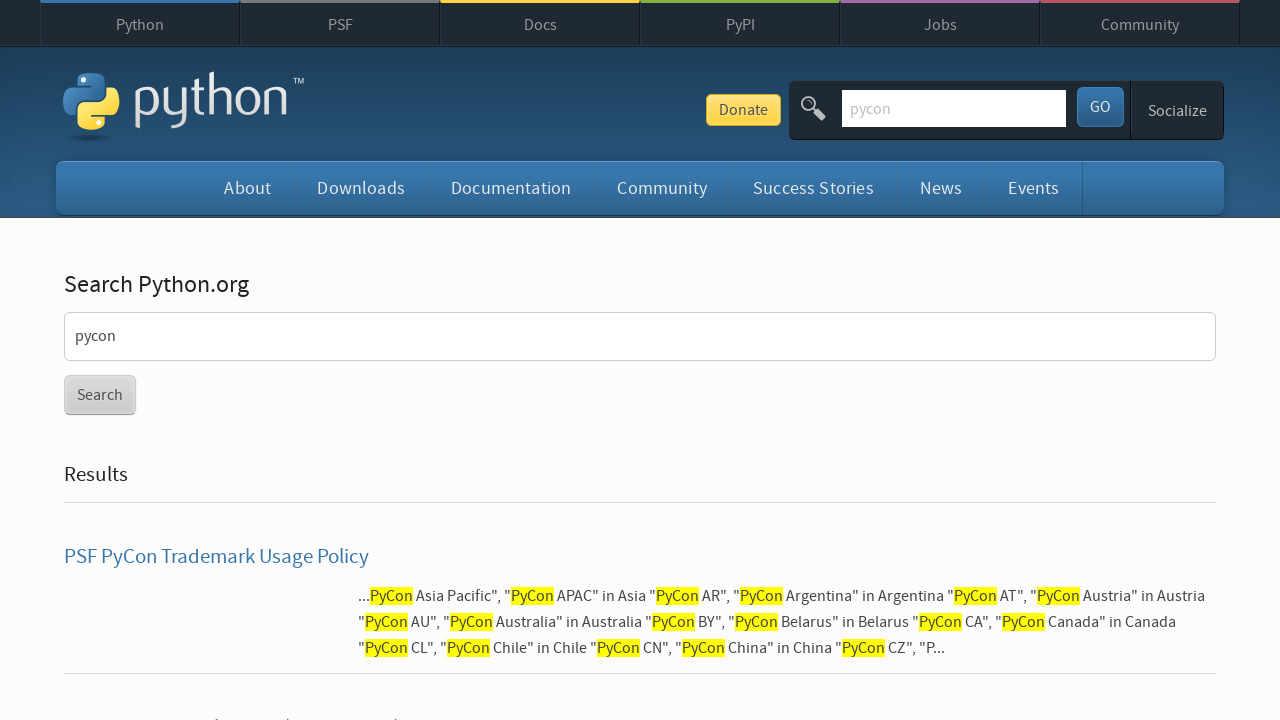

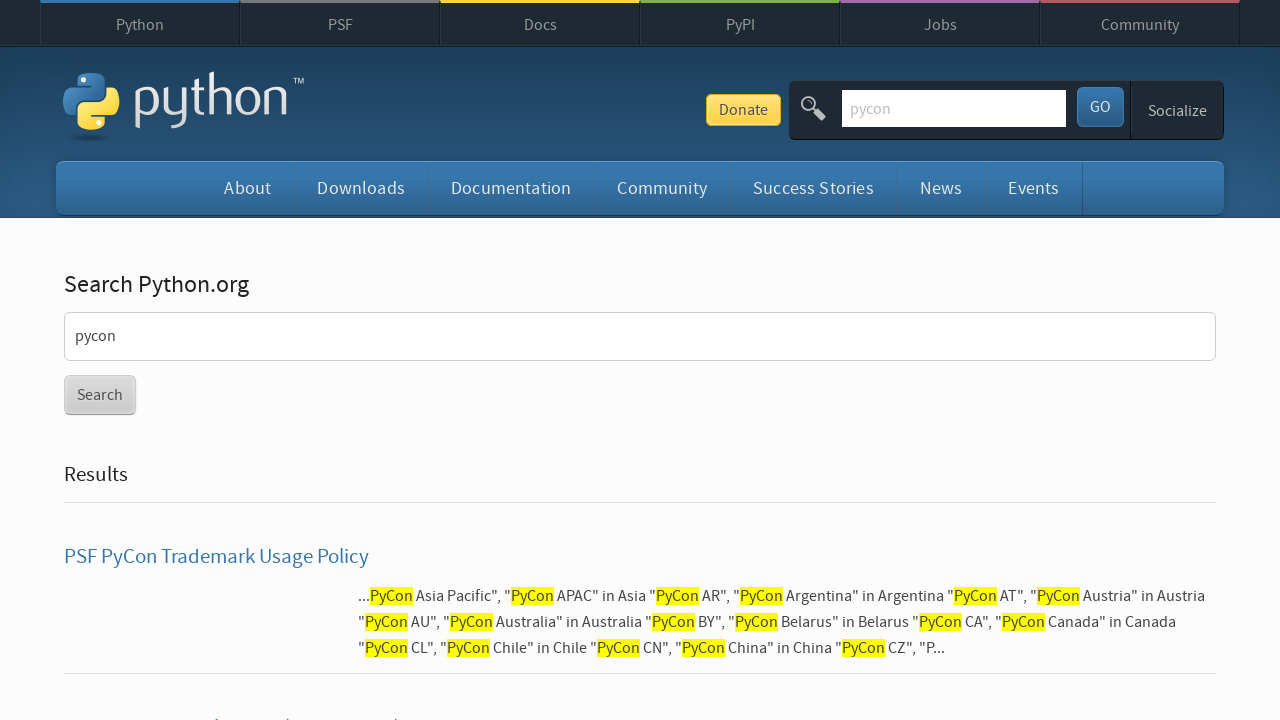